Tests show/hide text functionality by clicking buttons and verifying text visibility and button states

Starting URL: https://kristinek.github.io/site/examples/actions

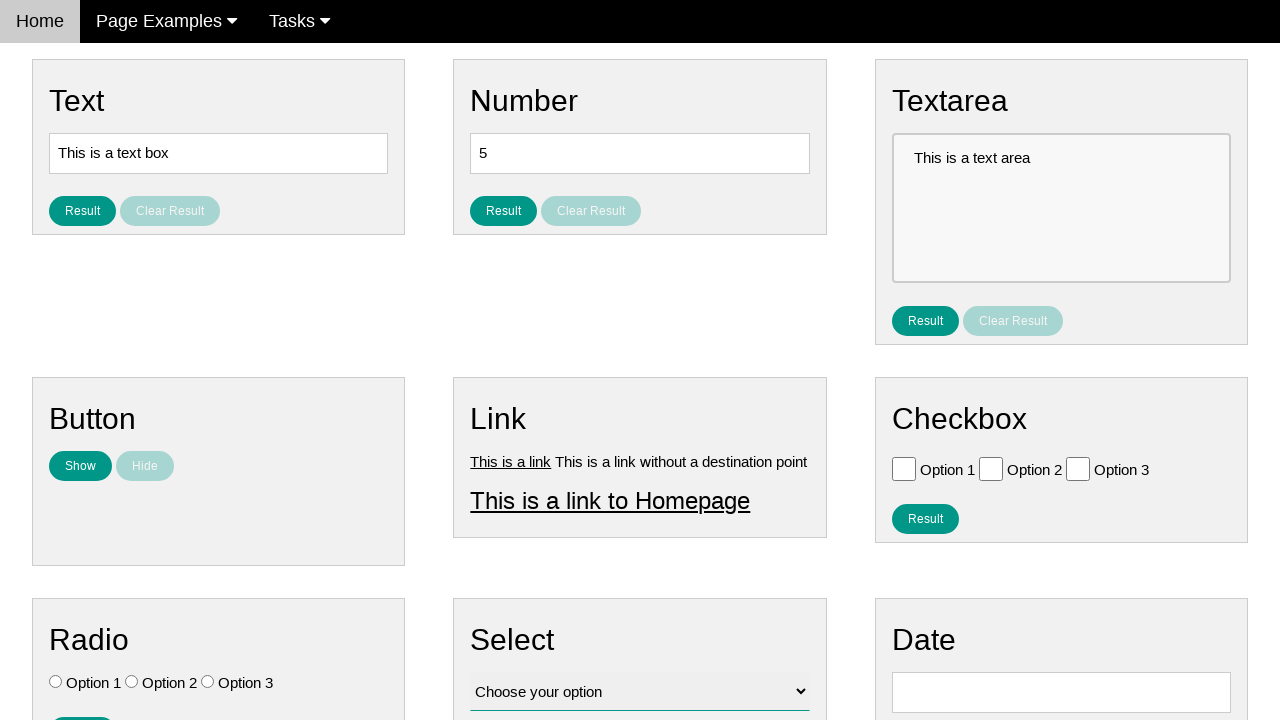

Navigated to actions example page
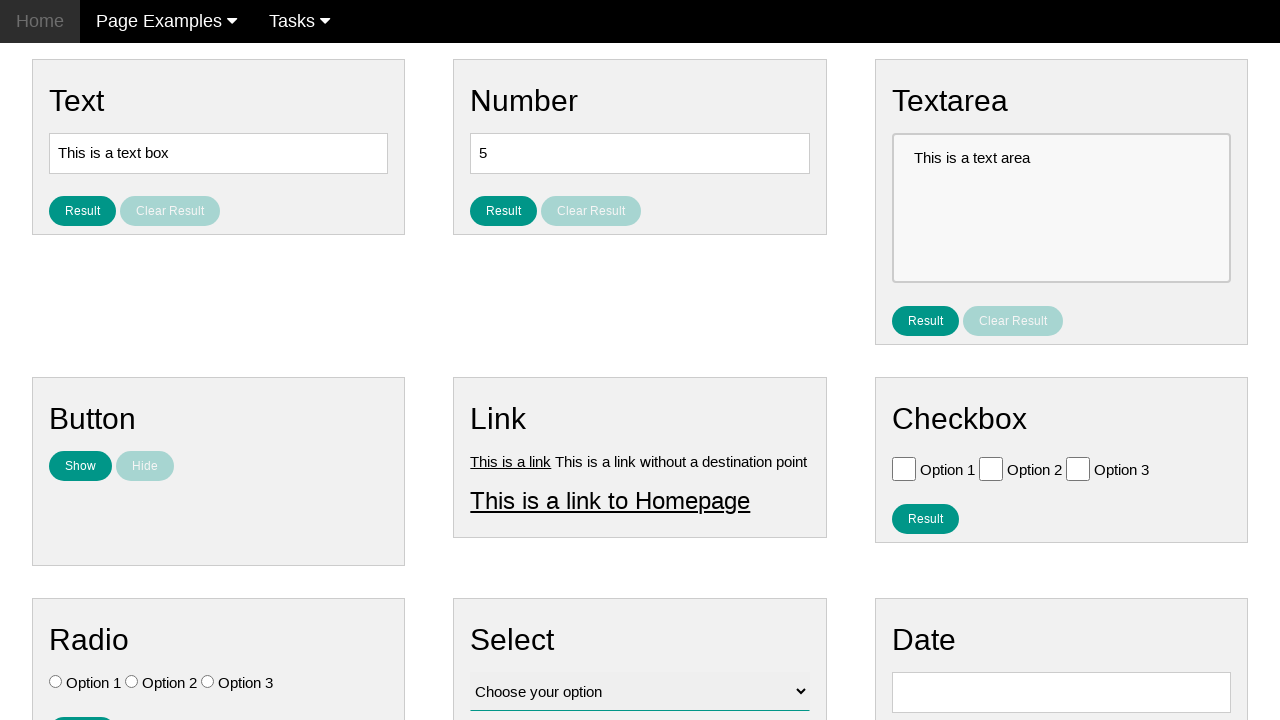

Clicked show text button at (80, 466) on #show_text
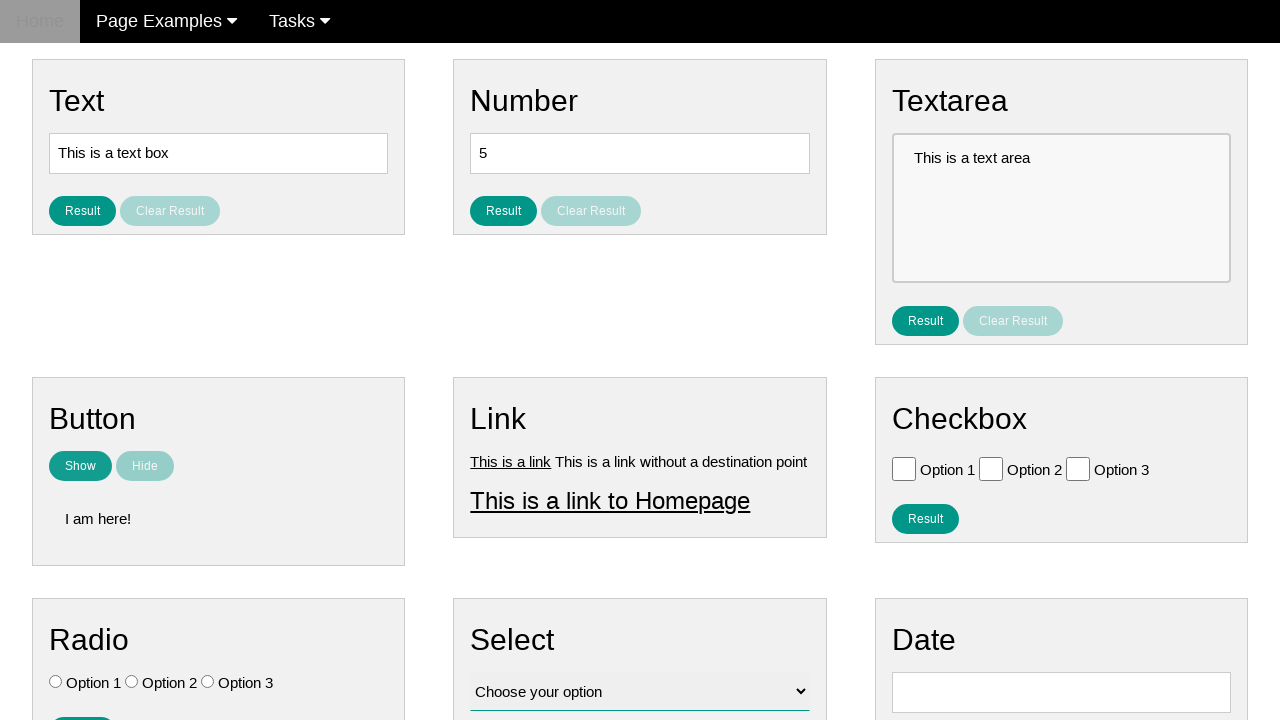

Located show_me element
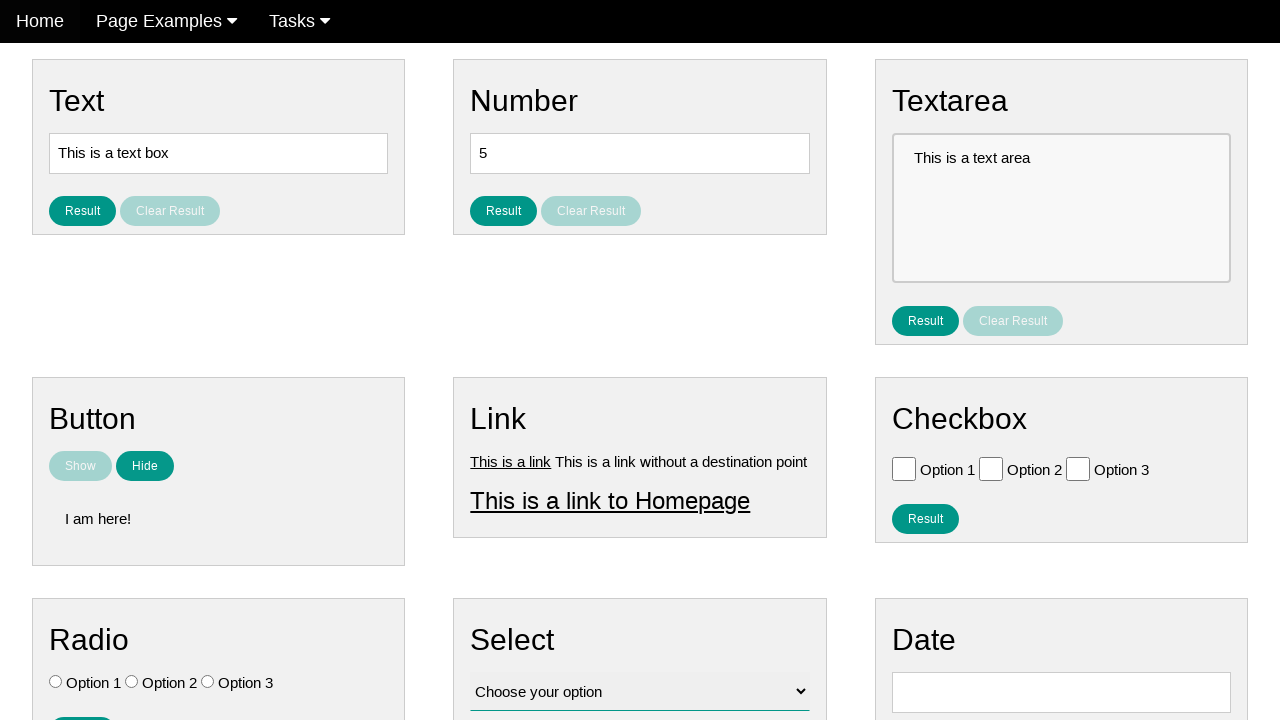

Verified text 'I am here!' is displayed
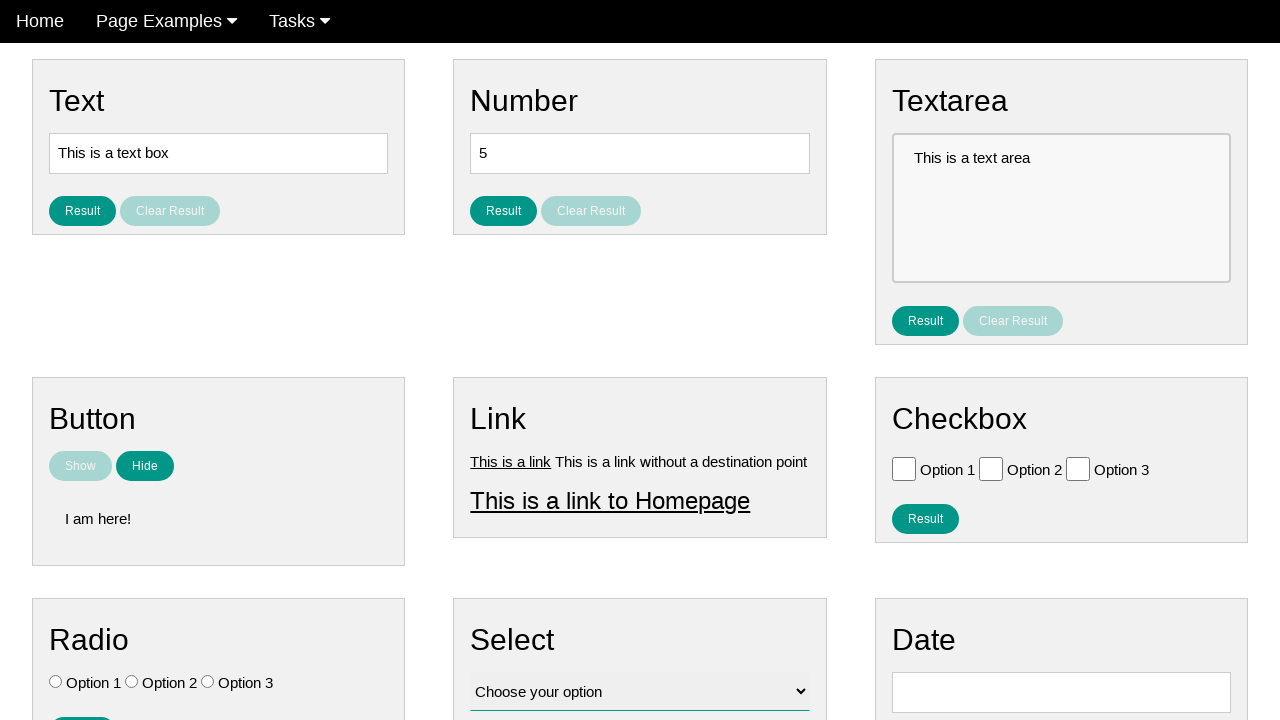

Clicked hide text button at (145, 466) on [name='hide_text']
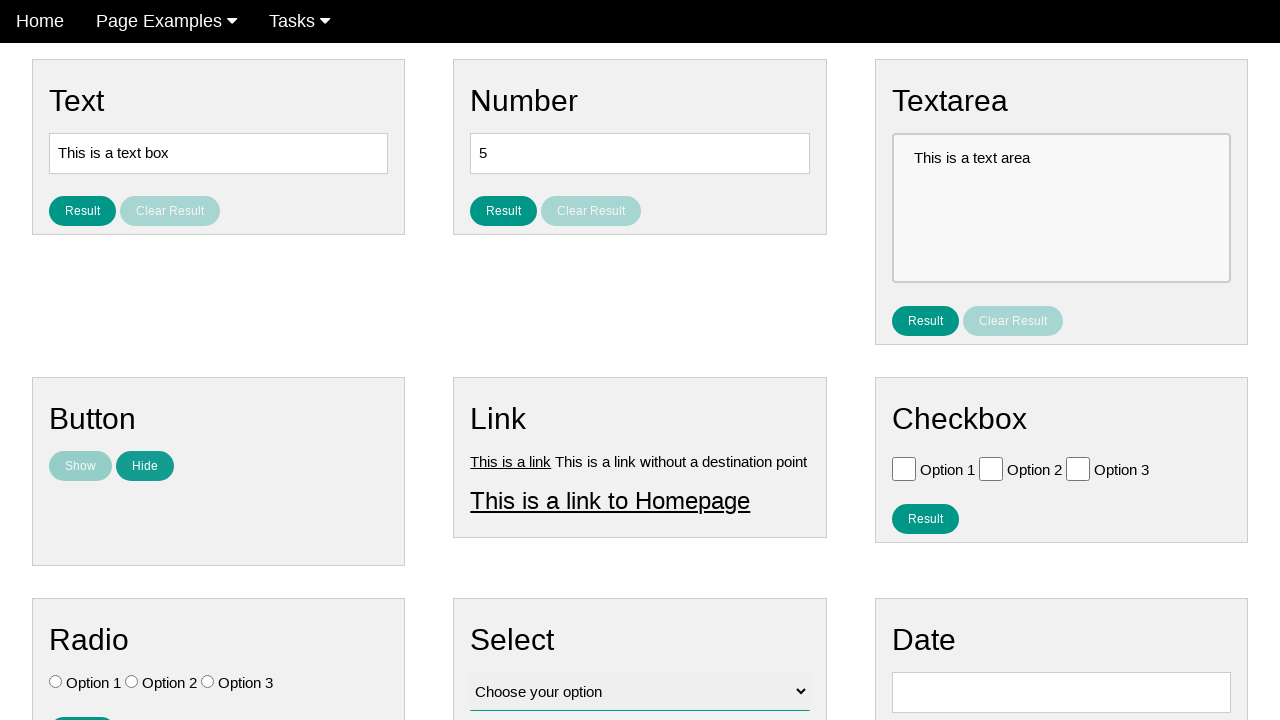

Located show text button
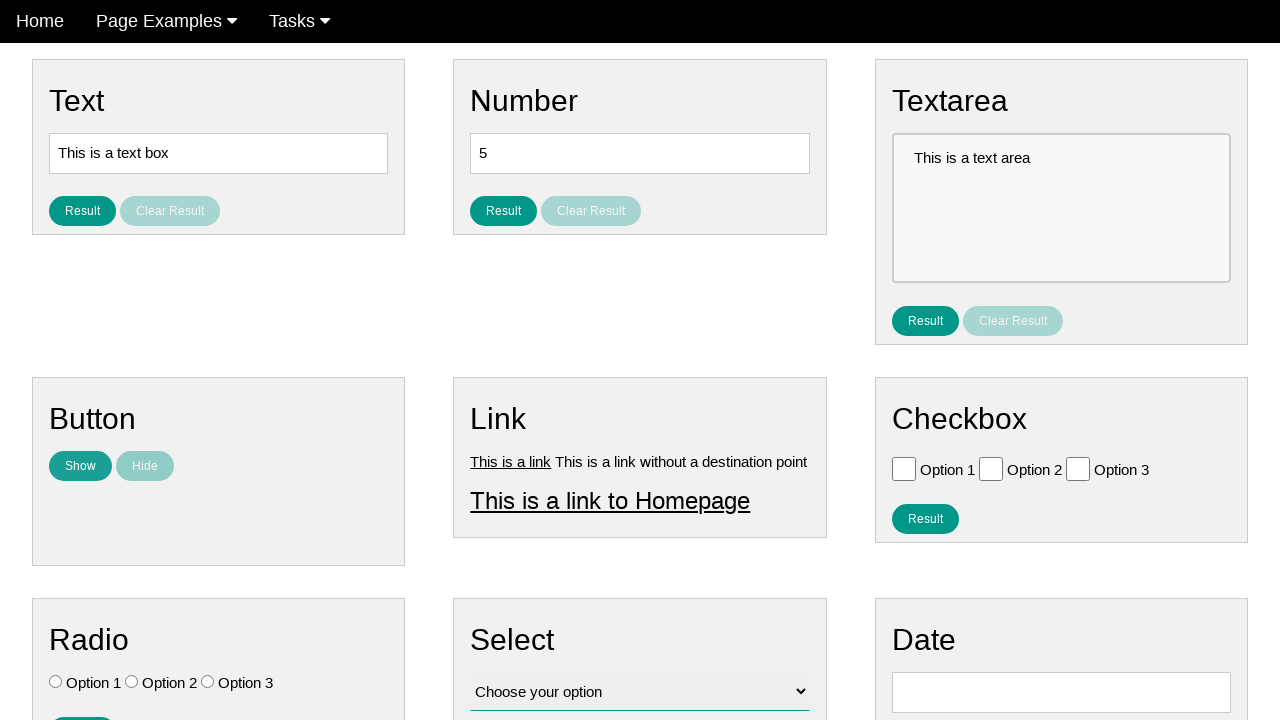

Verified show text button is enabled
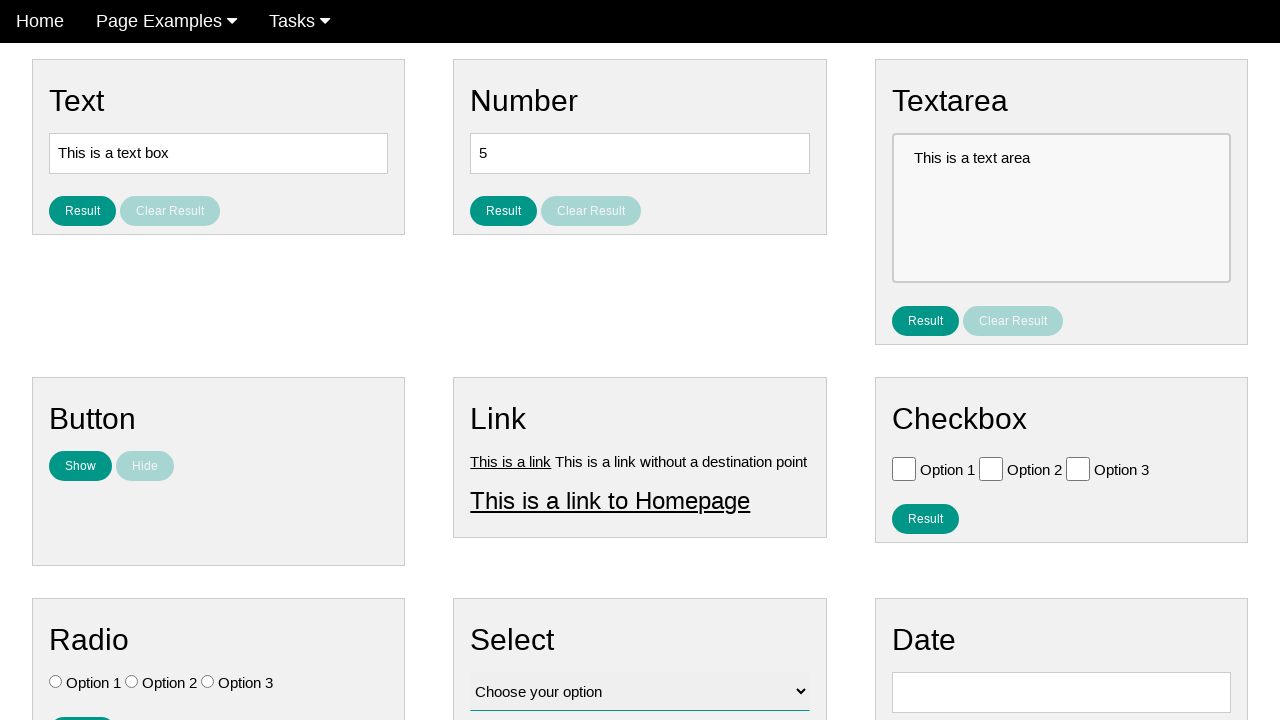

Located hide text button
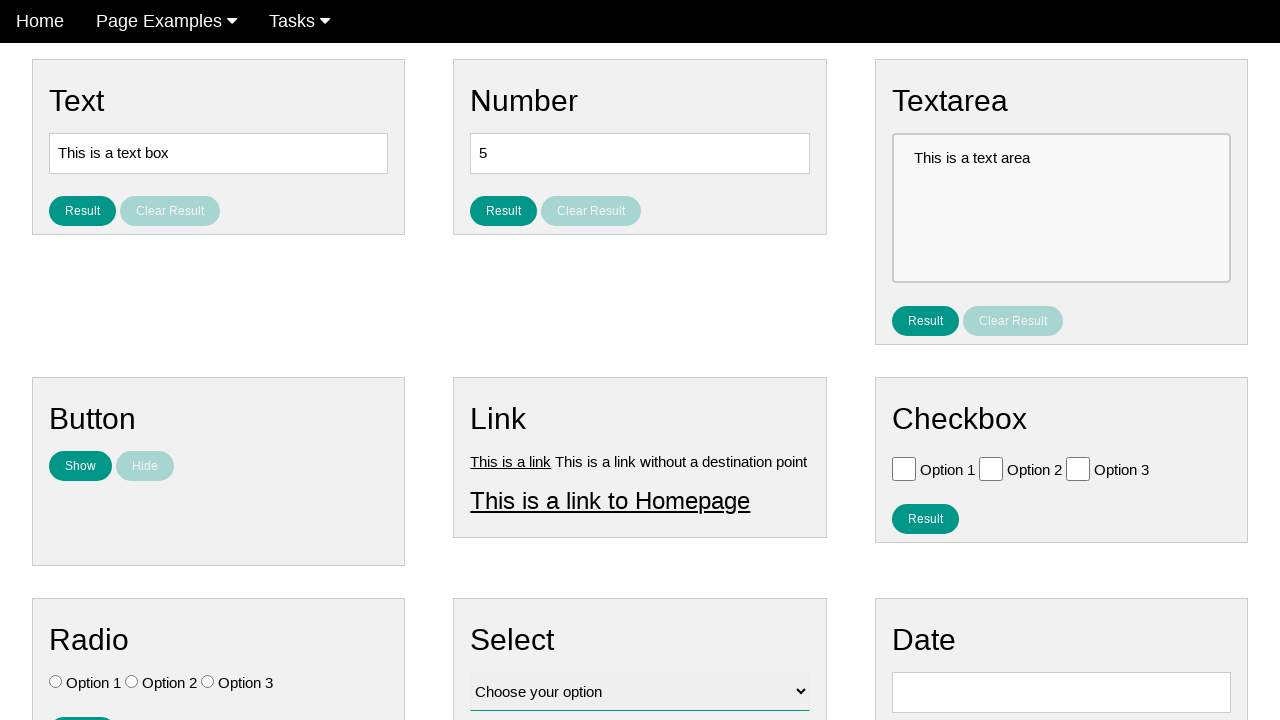

Verified hide text button is disabled
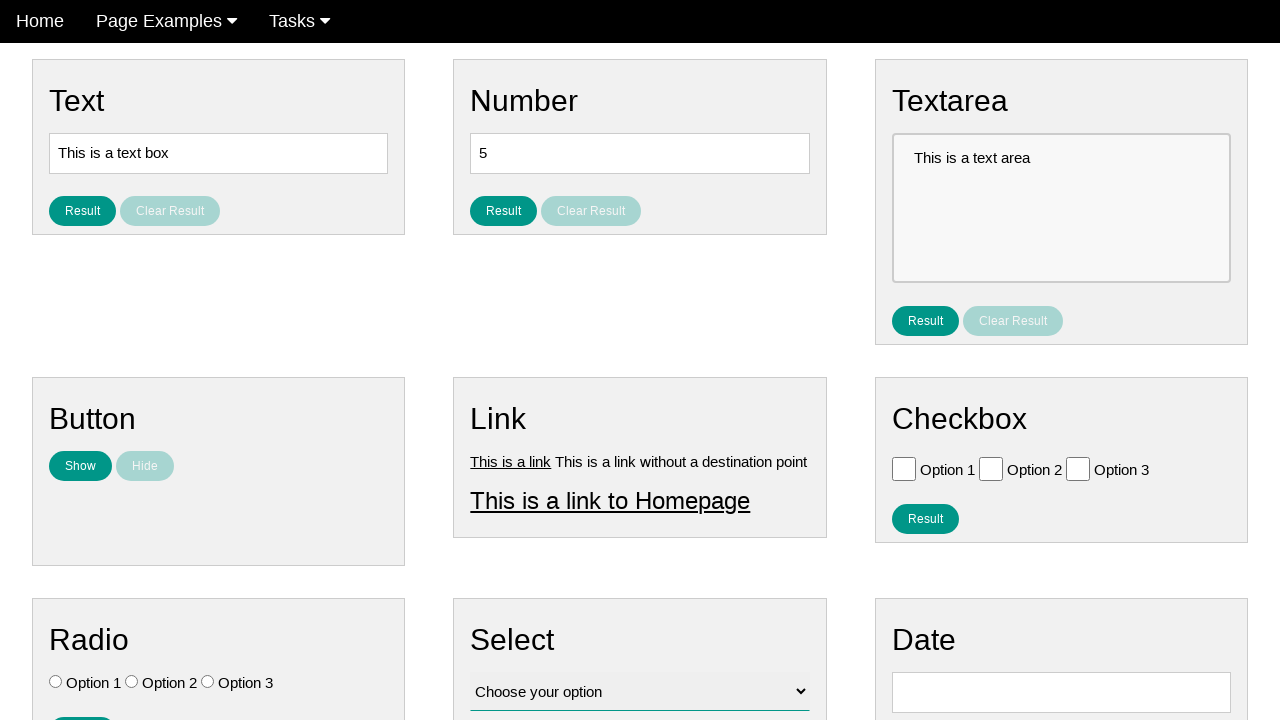

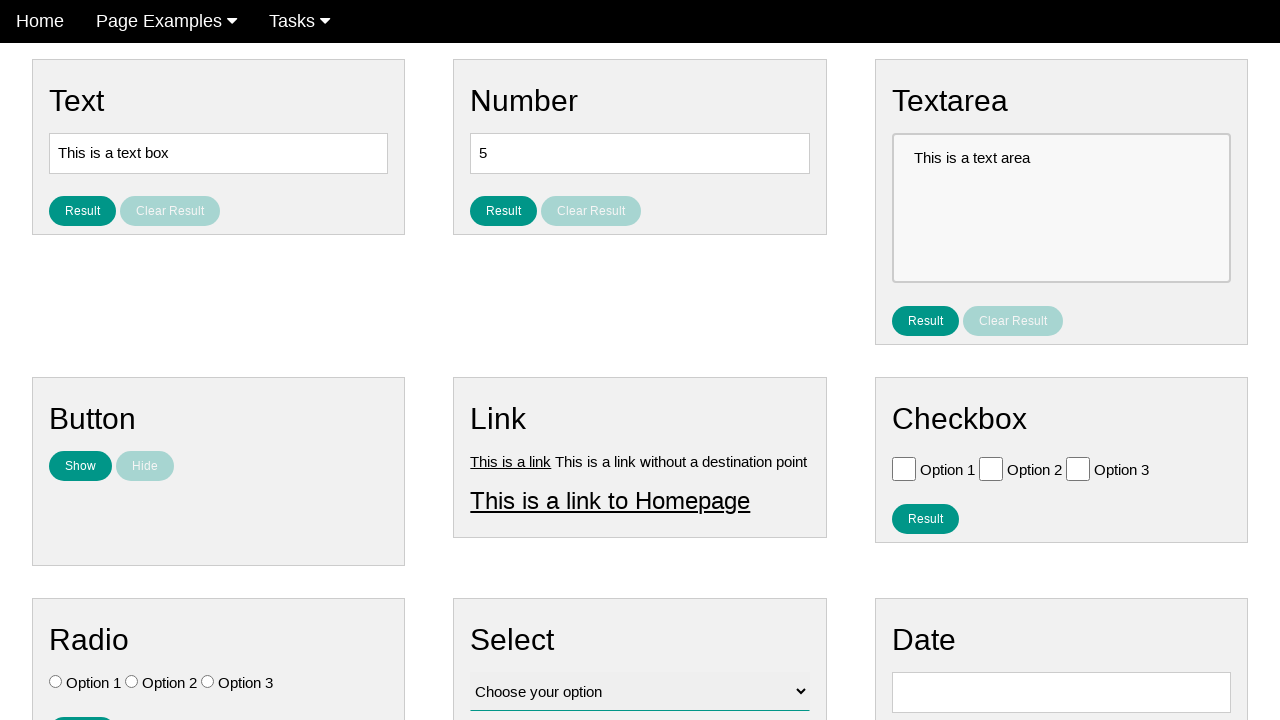